Tests checkbox interactions by ensuring both checkboxes are selected, clicking them if they are not already checked

Starting URL: https://the-internet.herokuapp.com/checkboxes

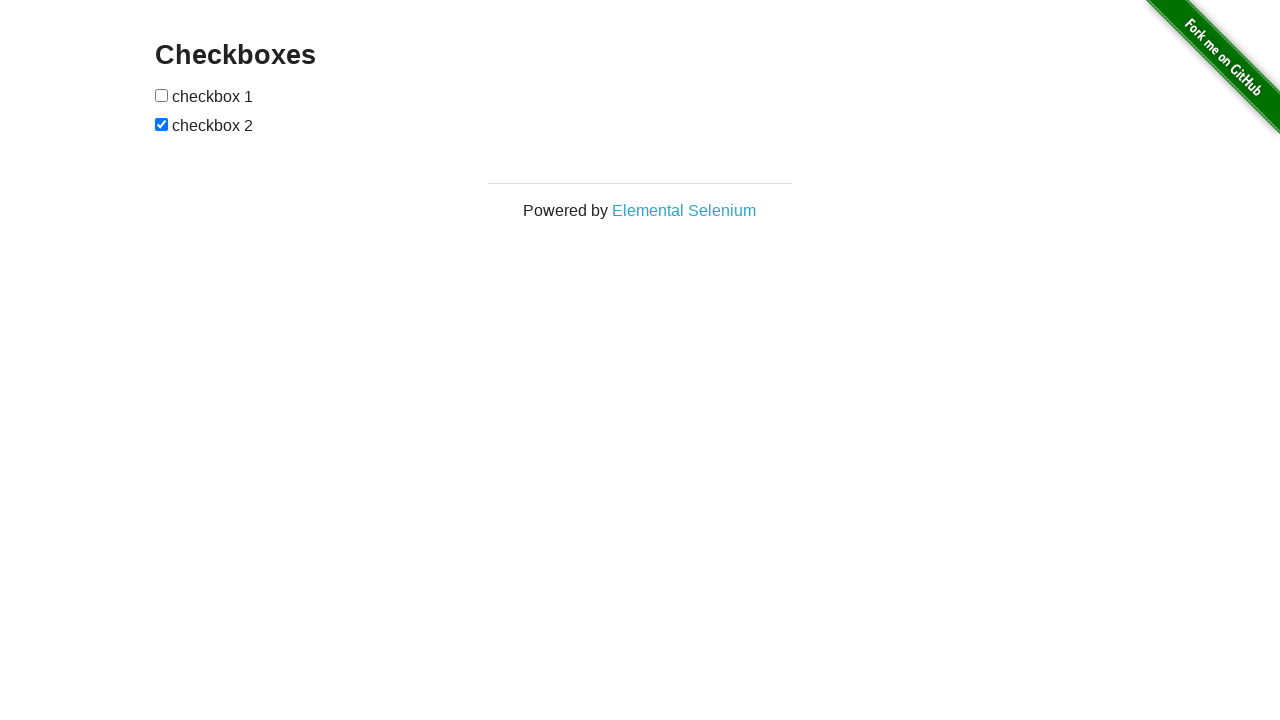

Located first checkbox element
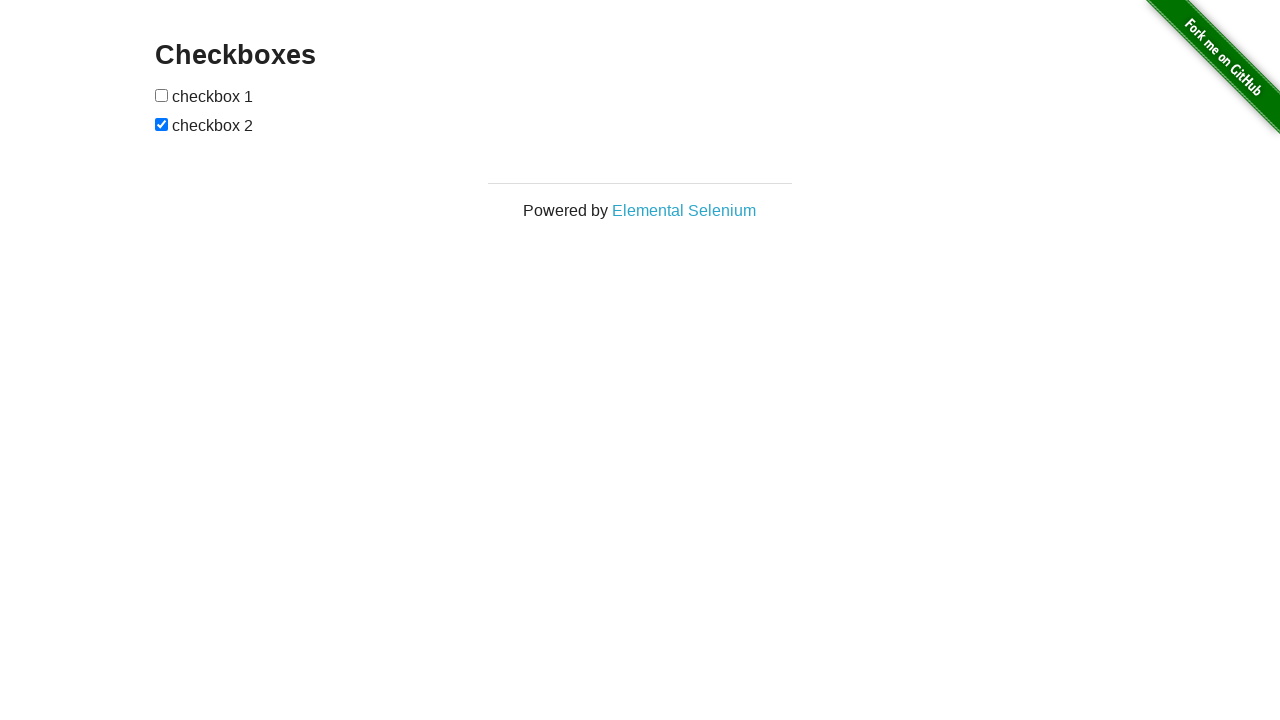

Located second checkbox element
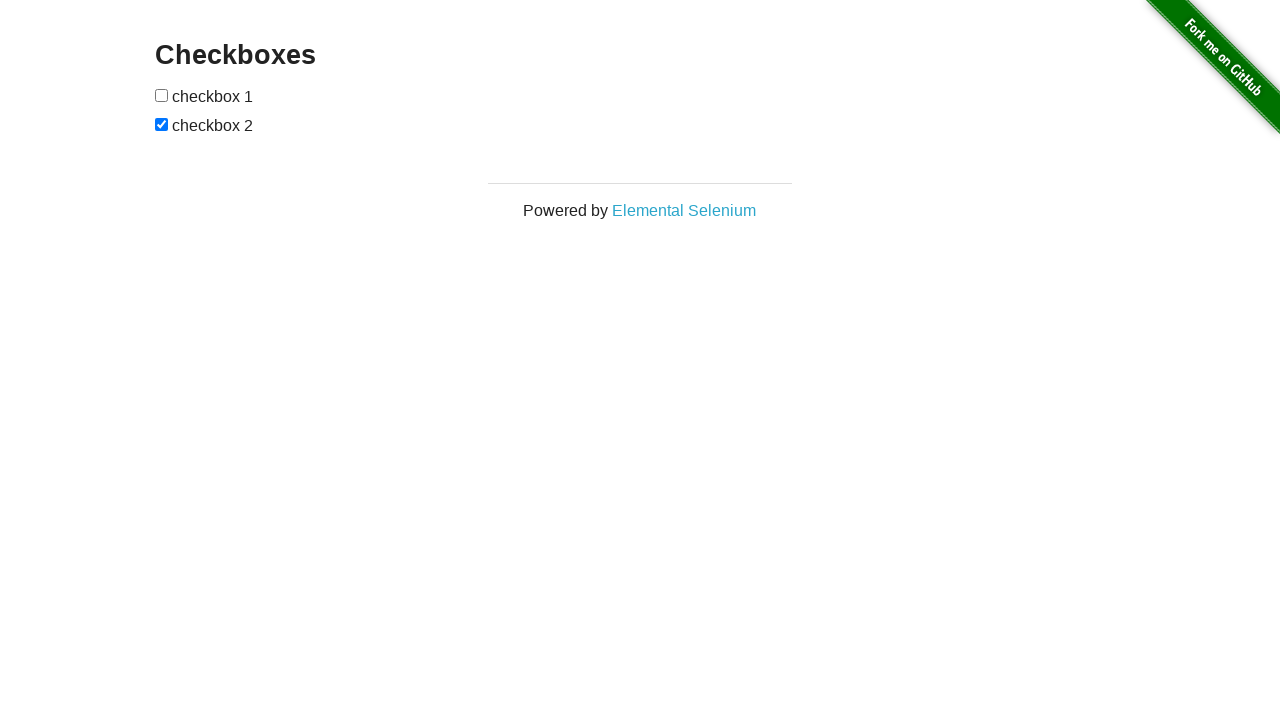

Checked if first checkbox is selected
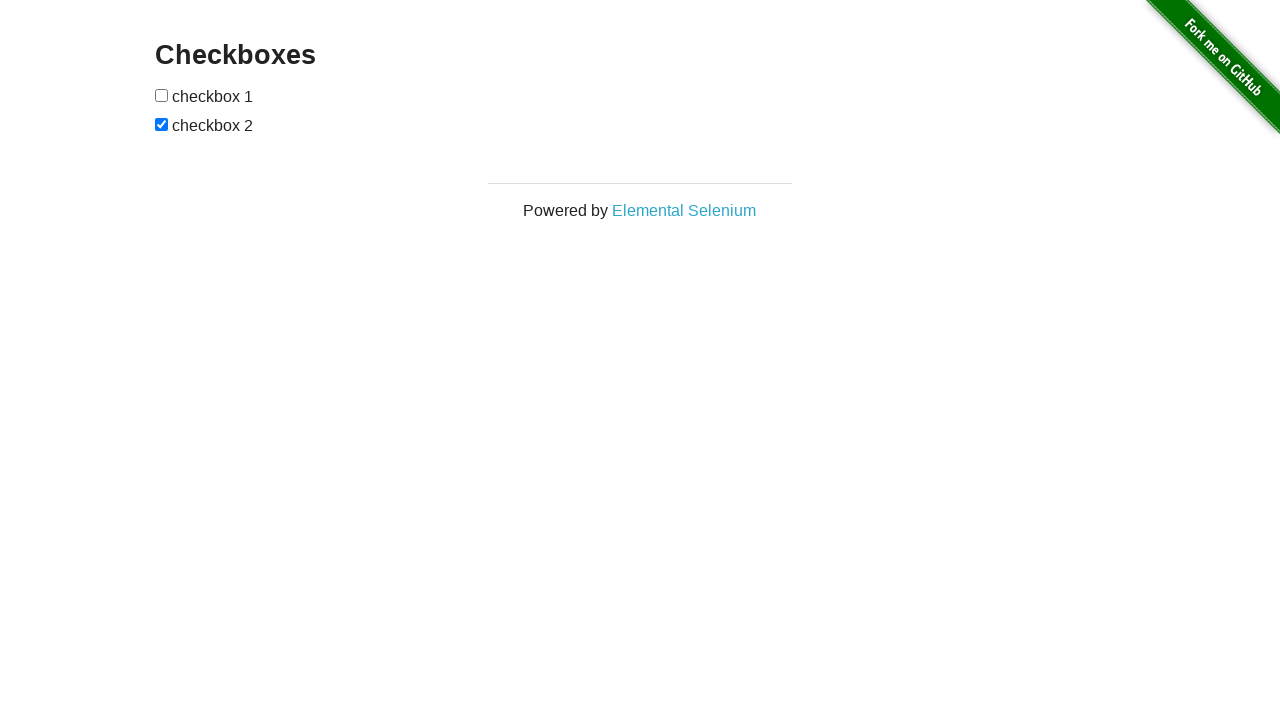

Clicked first checkbox to select it at (162, 95) on xpath=(//input[@type='checkbox'])[1]
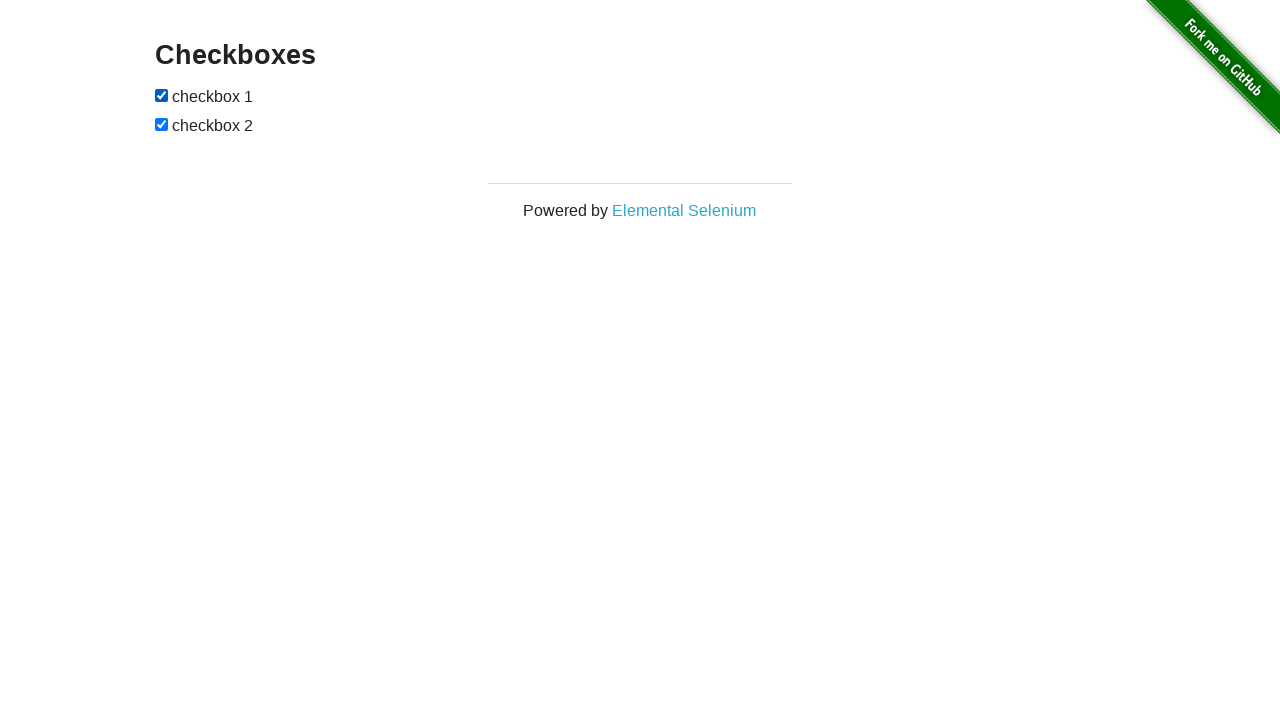

Second checkbox was already selected
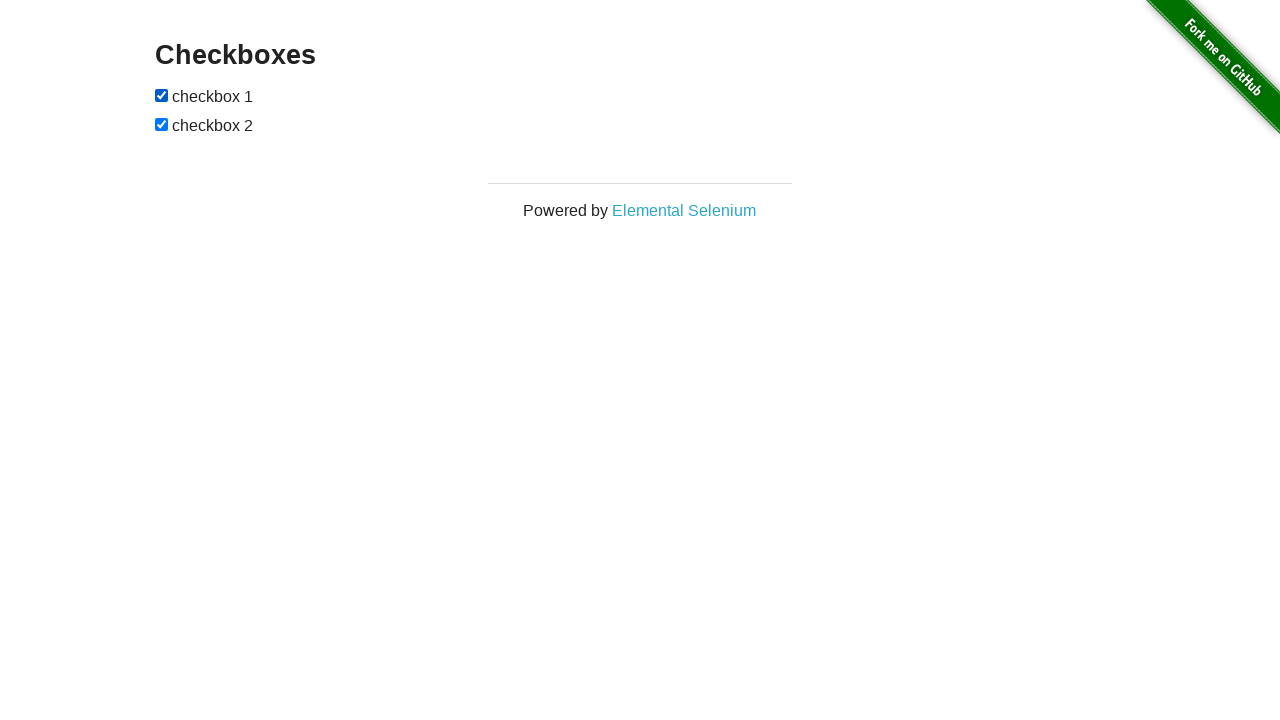

Verified first checkbox is selected
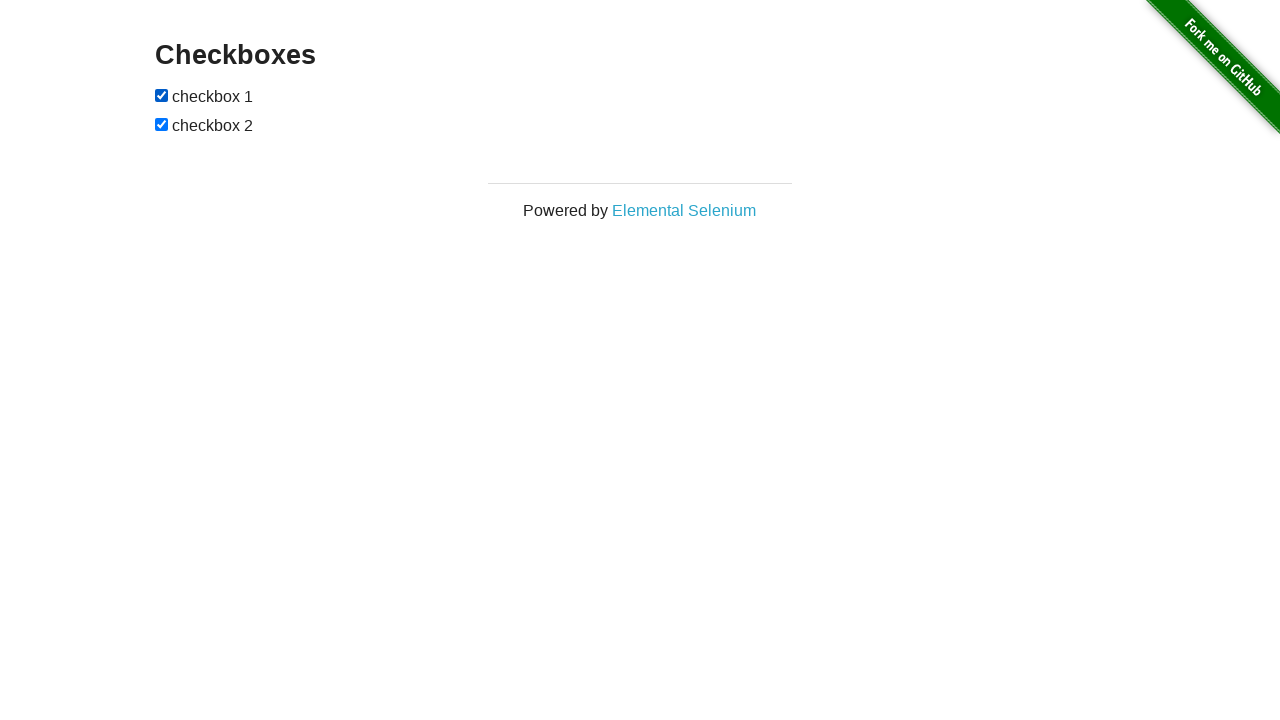

Verified second checkbox is selected
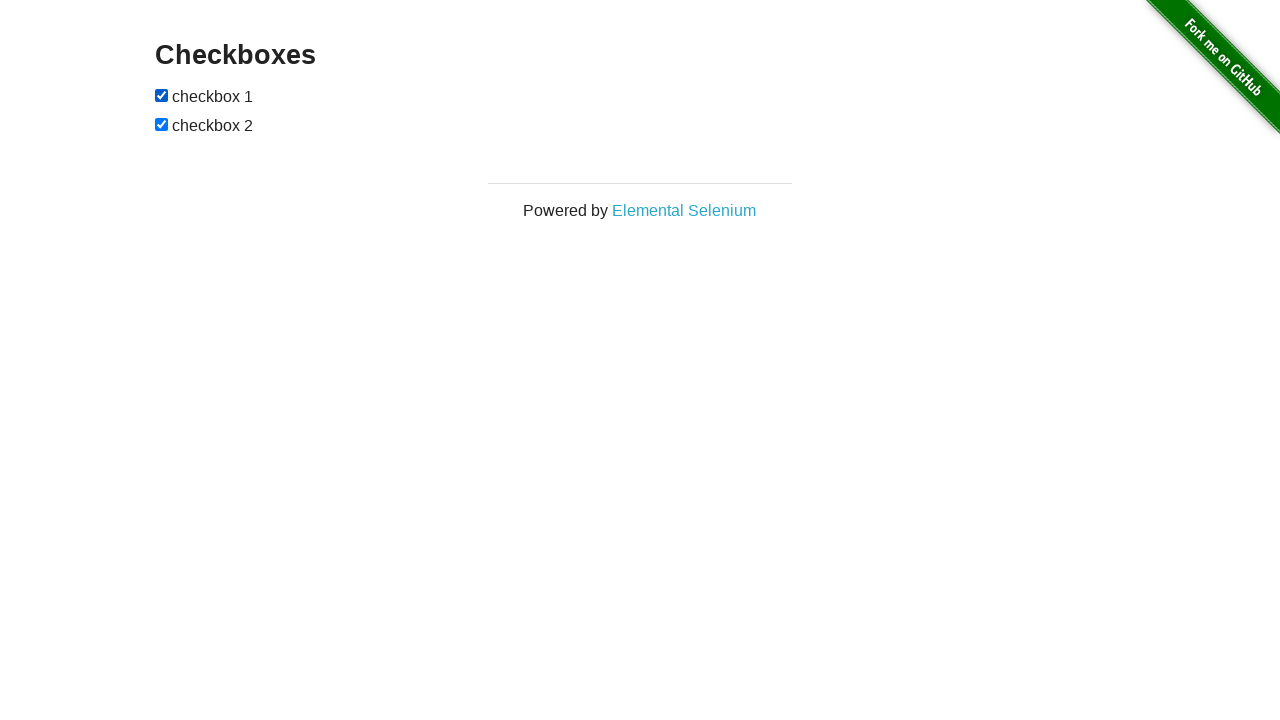

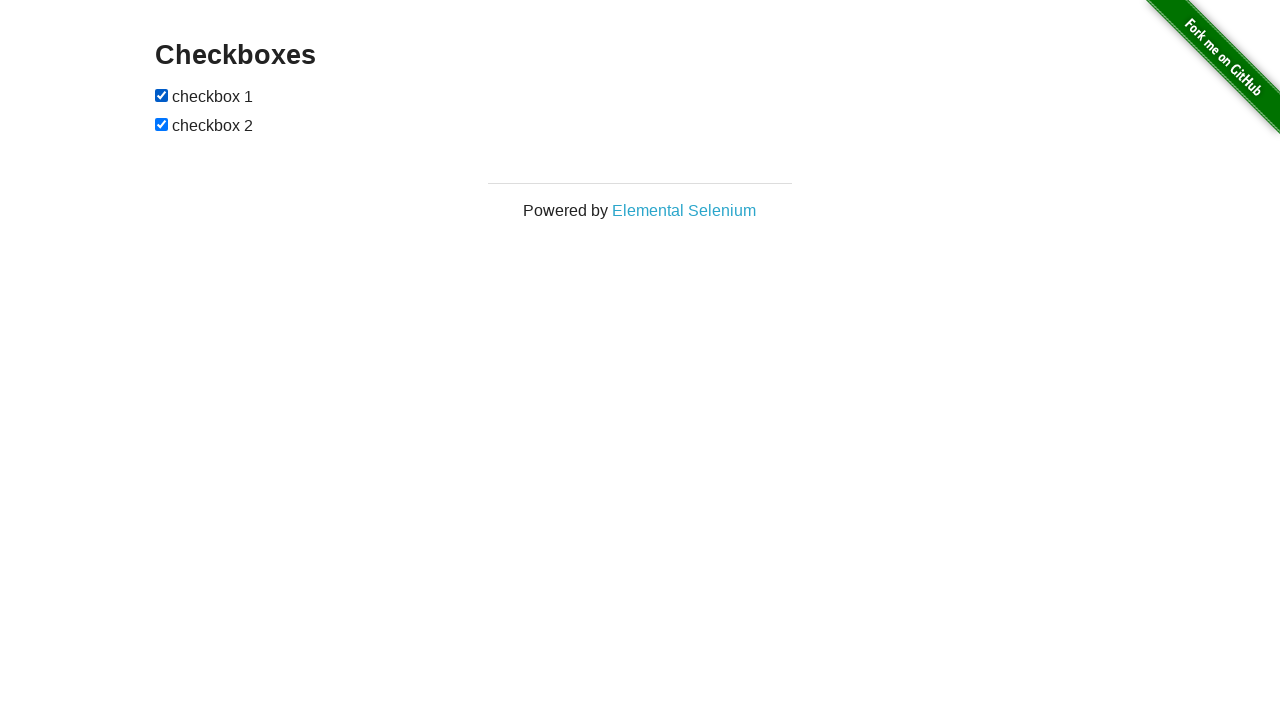